Tests jQuery UI datepicker functionality by opening the calendar widget, navigating to a future date (March 15, 2026) using next buttons, and selecting the specific day.

Starting URL: https://jqueryui.com/datepicker/

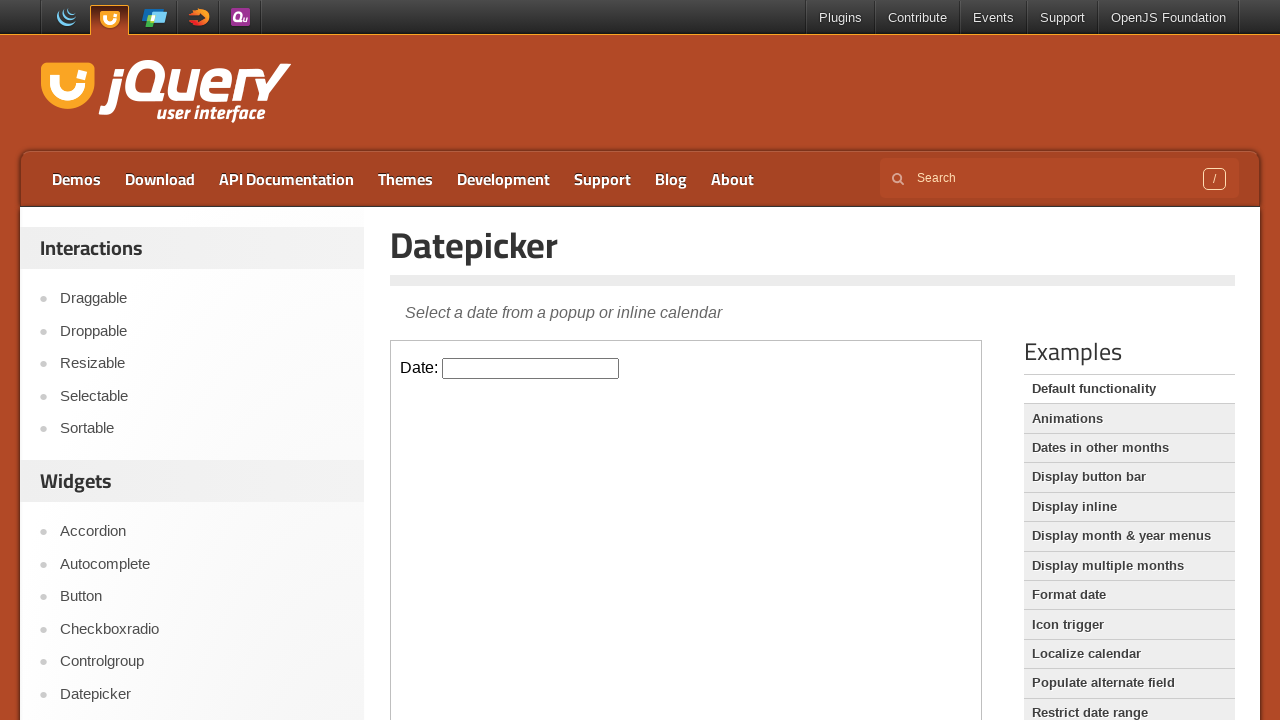

Clicked datepicker input to open the calendar widget at (531, 368) on iframe.demo-frame >> internal:control=enter-frame >> #datepicker
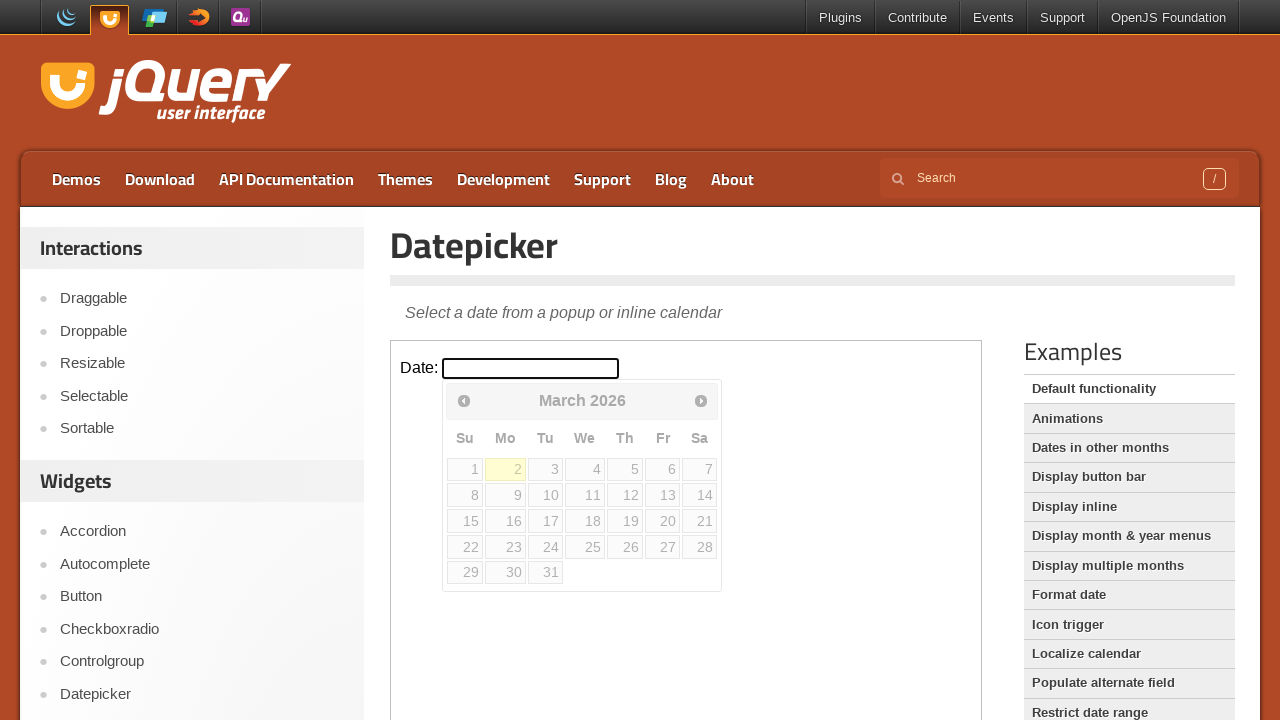

Retrieved current year: 2026
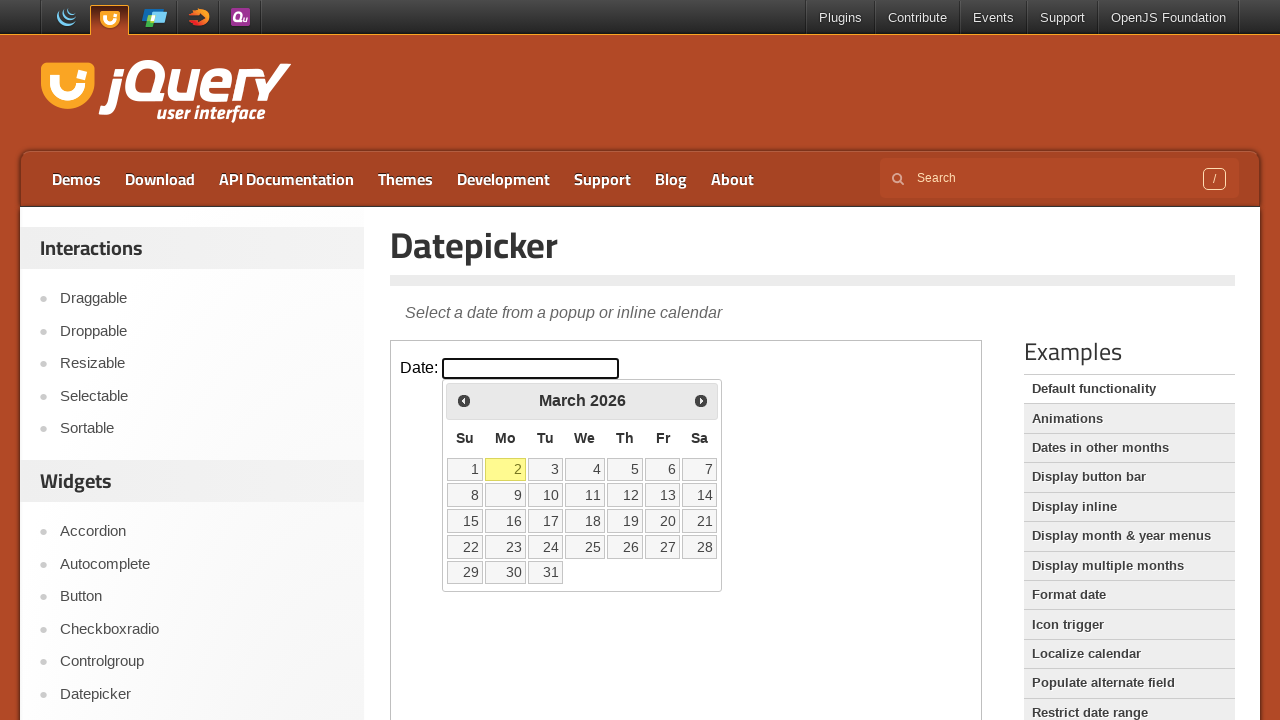

Retrieved current month: March
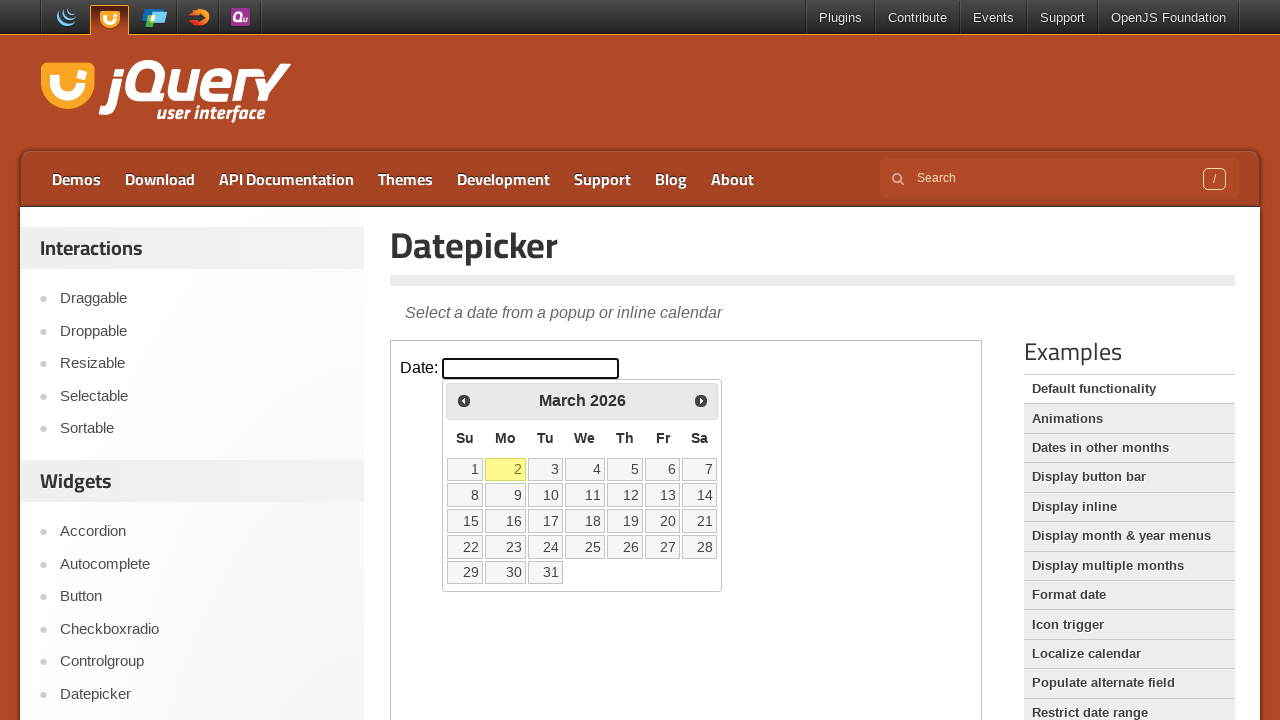

Selected day 15 from the calendar at (465, 521) on iframe.demo-frame >> internal:control=enter-frame >> .ui-datepicker-calendar td 
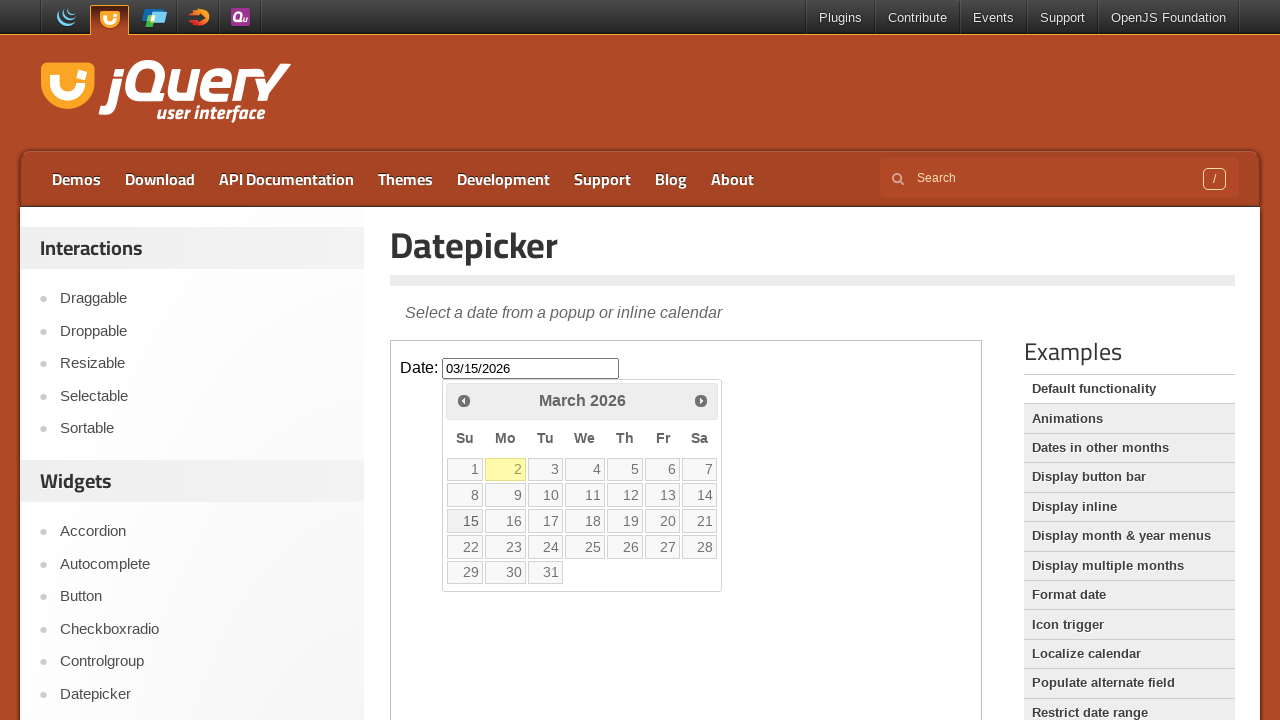

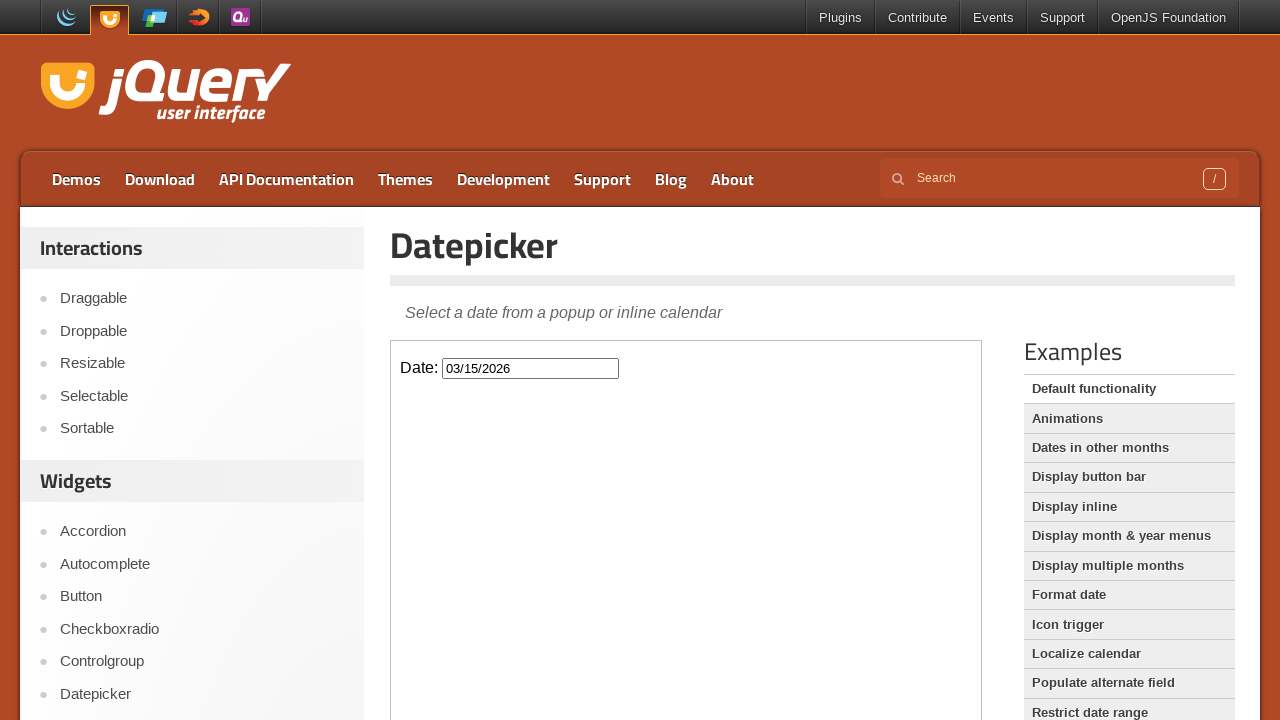